Tests a form that calculates the sum of two numbers displayed on the page, selects the result from a dropdown, and submits the form

Starting URL: http://suninjuly.github.io/selects1.html

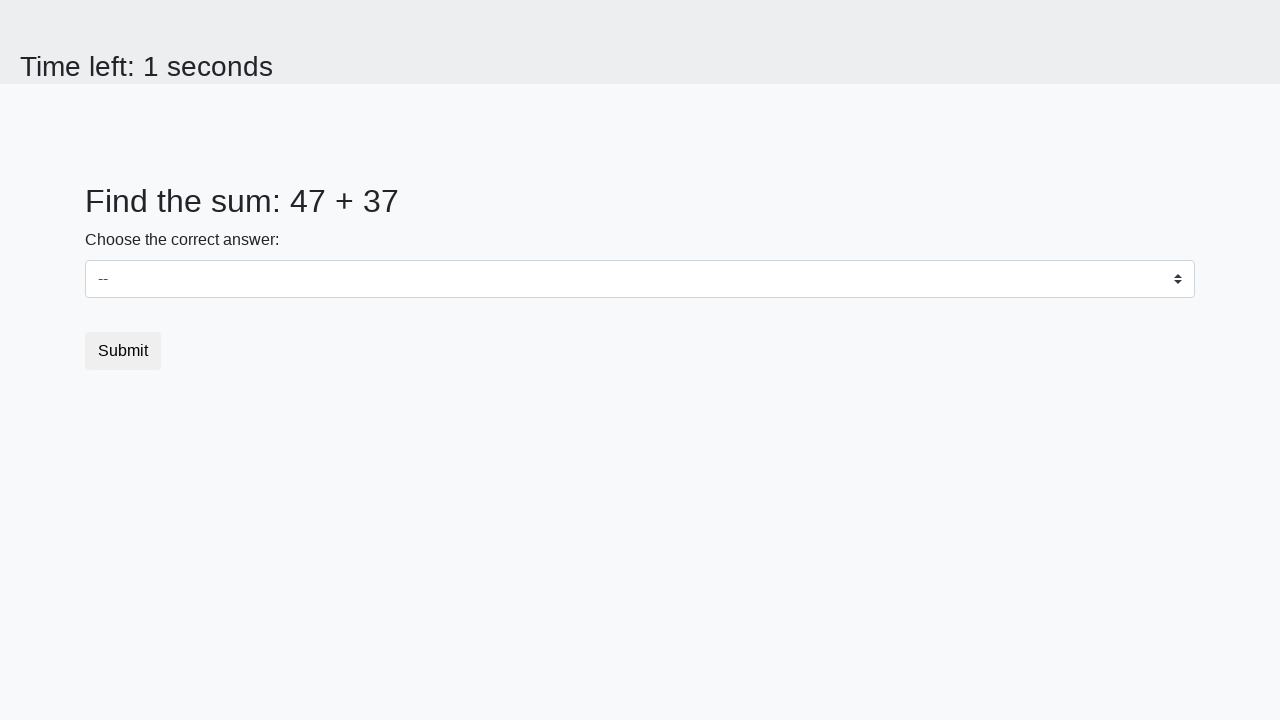

Retrieved first number from page
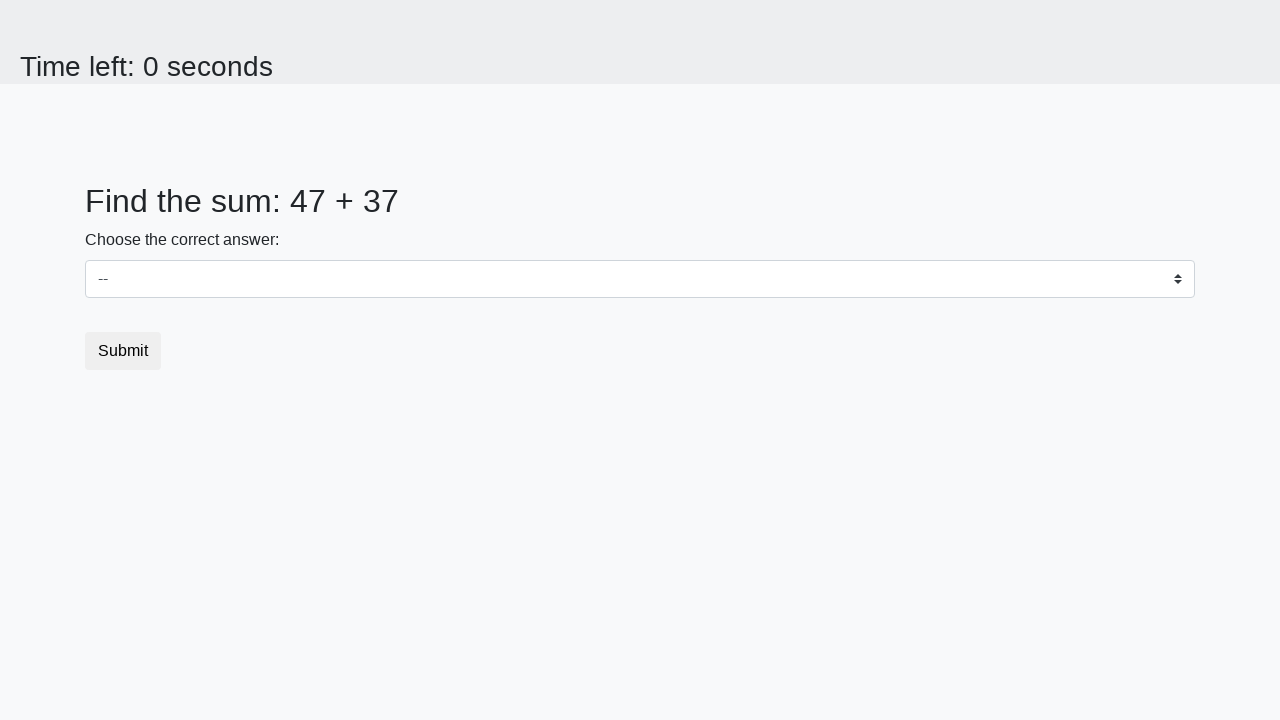

Retrieved second number from page
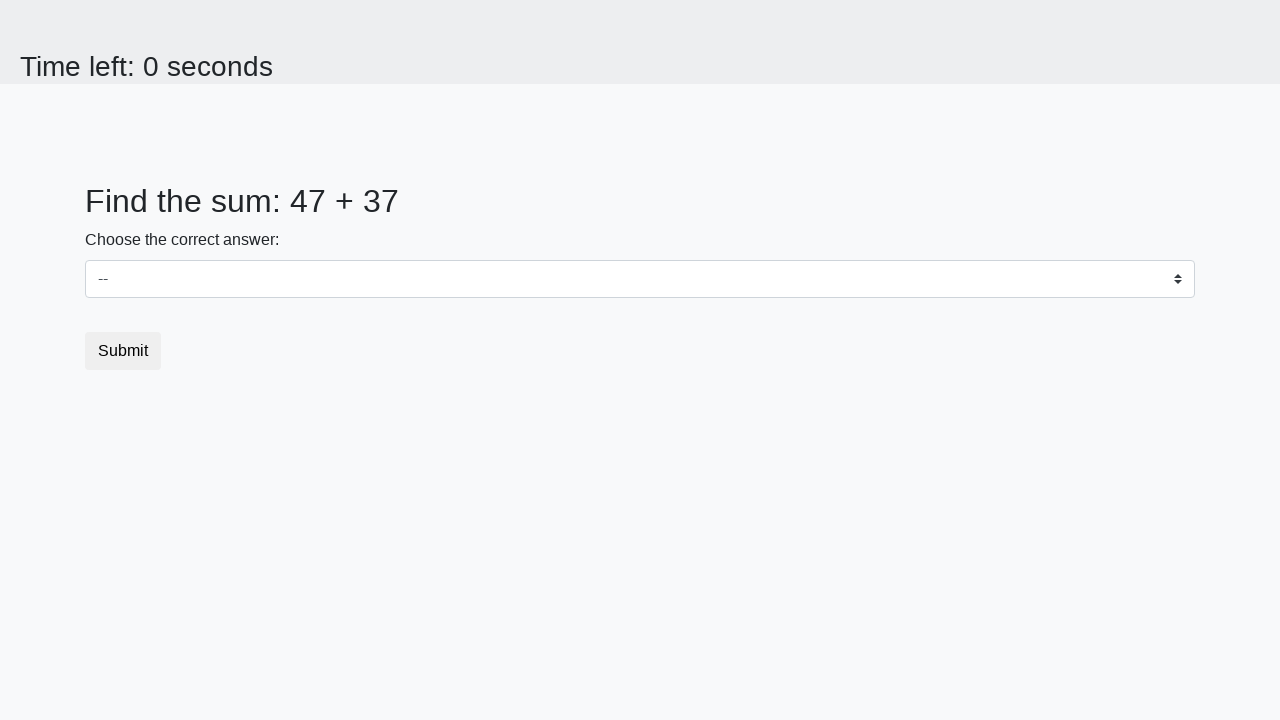

Calculated sum: 47 + 37 = 84
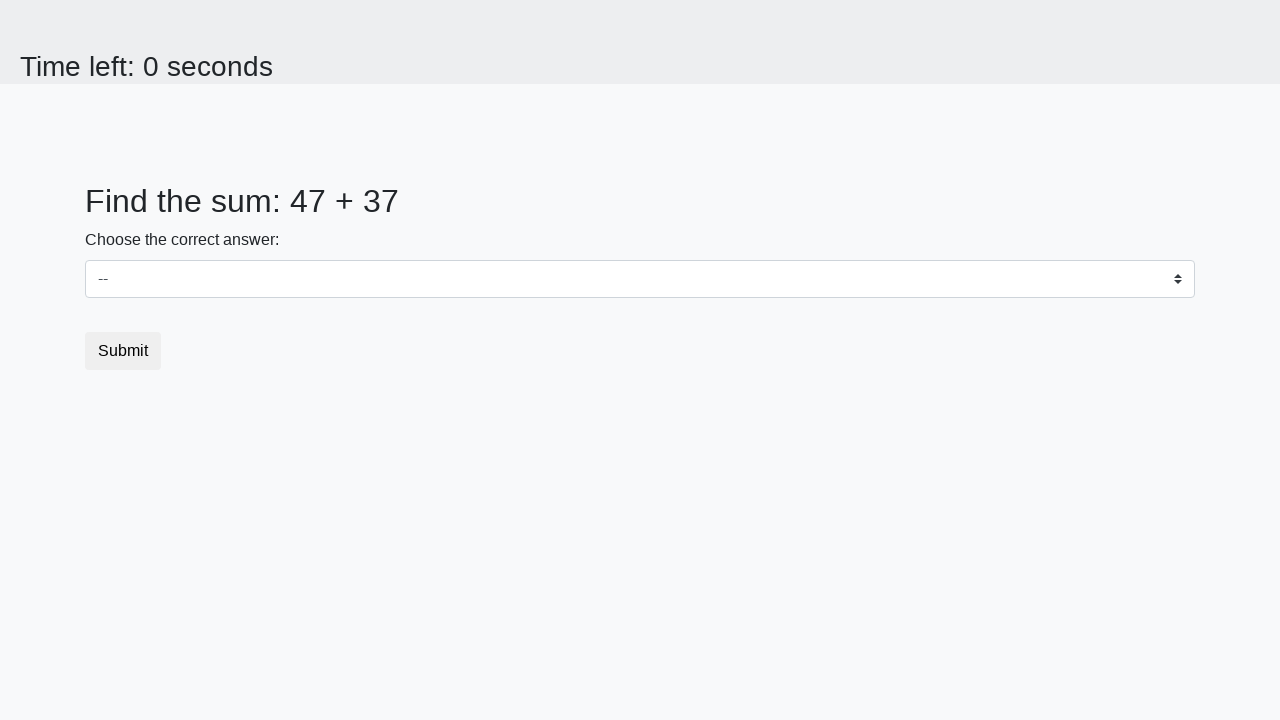

Selected sum result '84' from dropdown on select
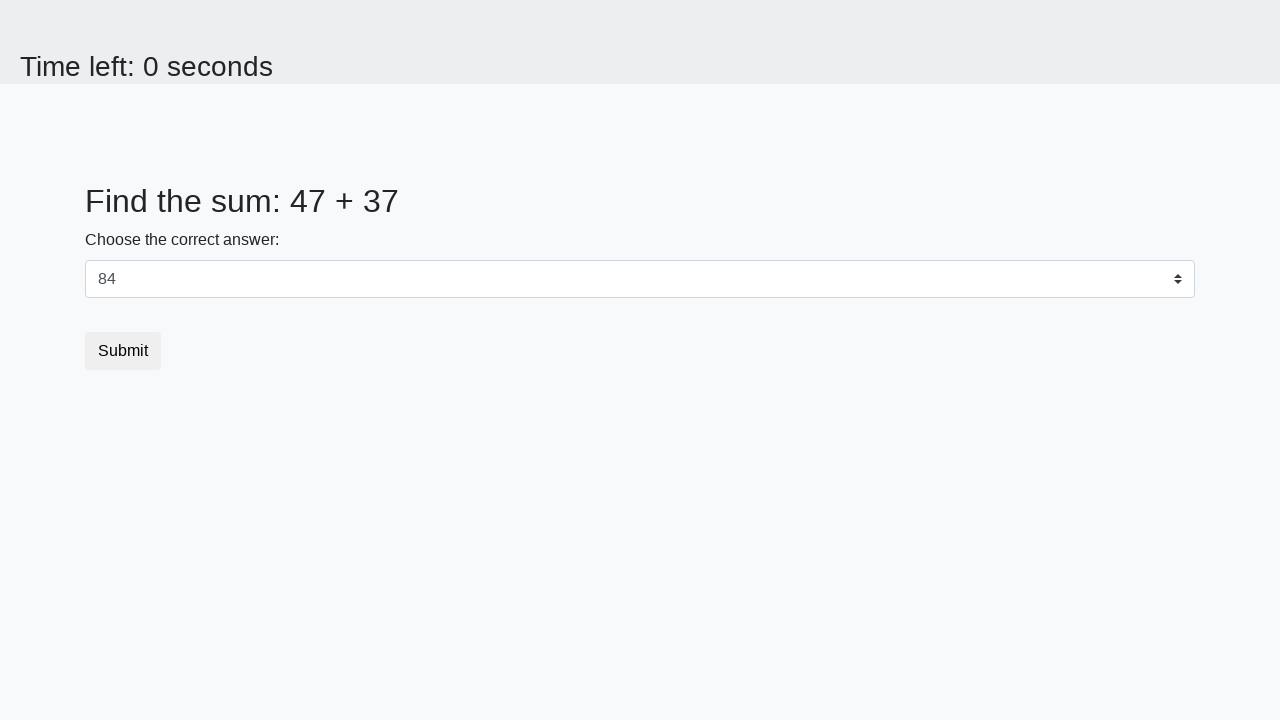

Clicked submit button to submit form at (123, 351) on [type='submit']
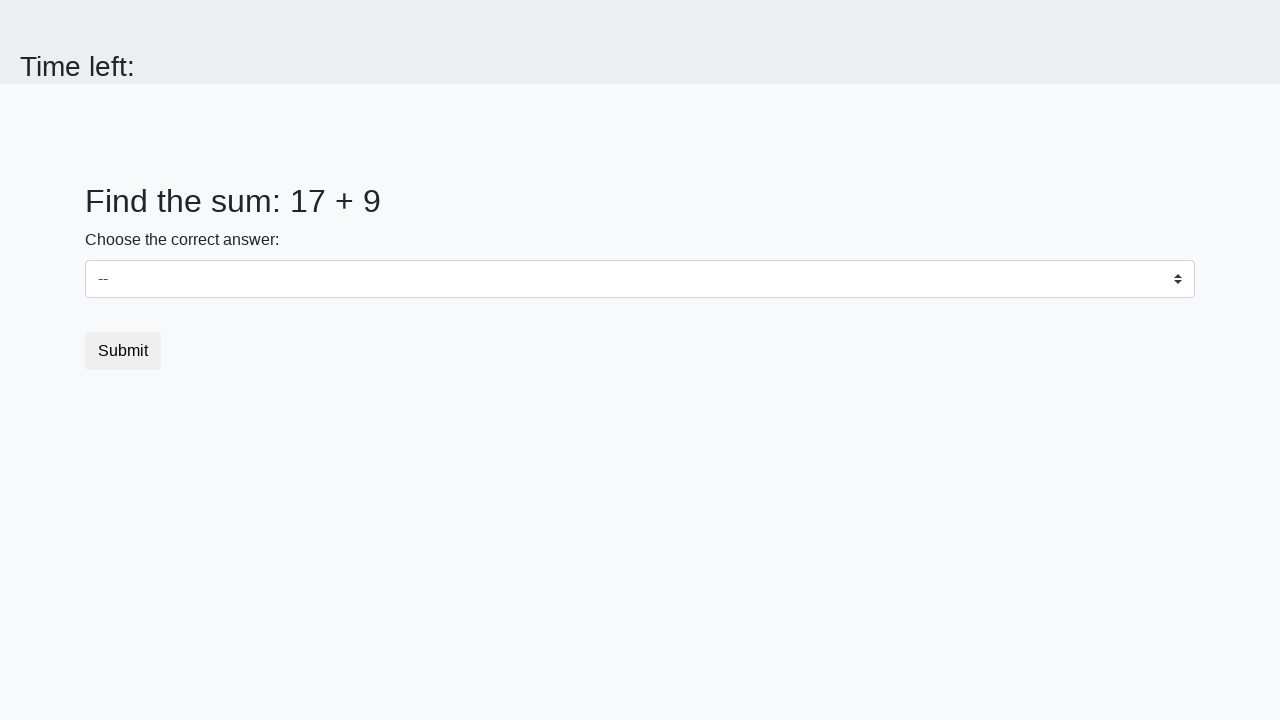

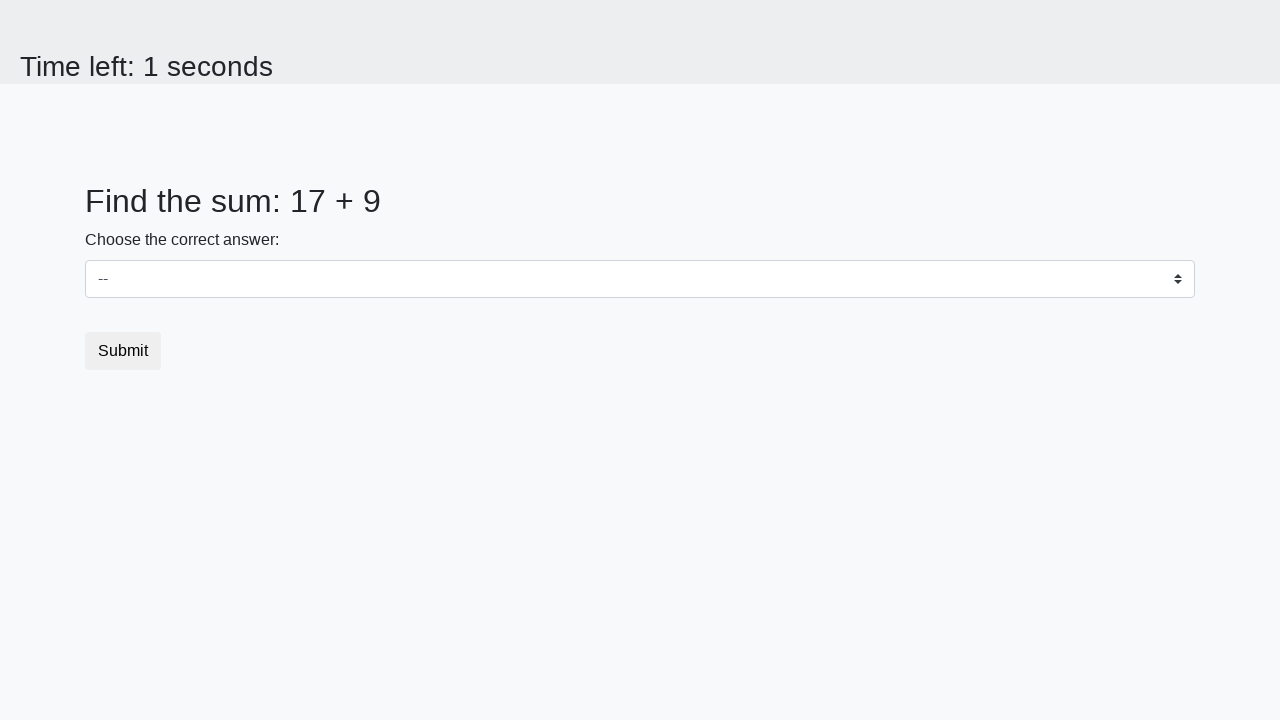